Verifies CSS properties (font-size, font-family, color) of a pink paragraph element on the locators page

Starting URL: https://kristinek.github.io/site/tasks/locators_different

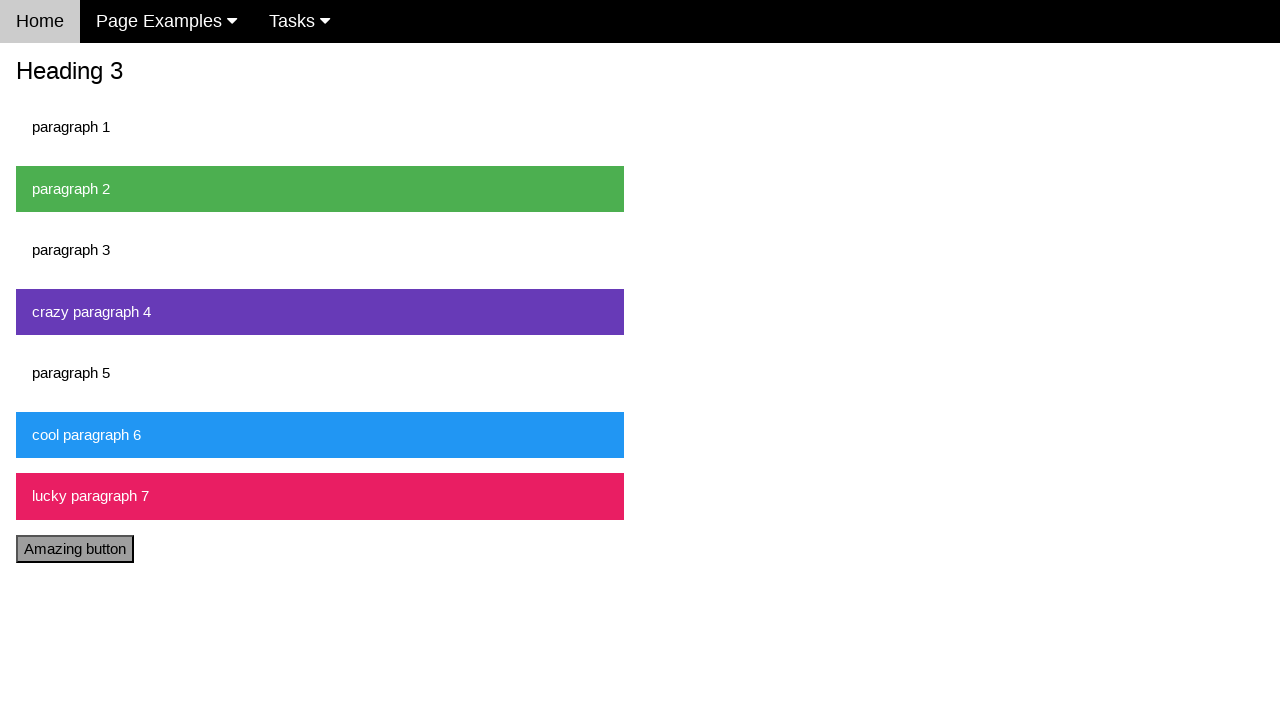

Navigated to locators page
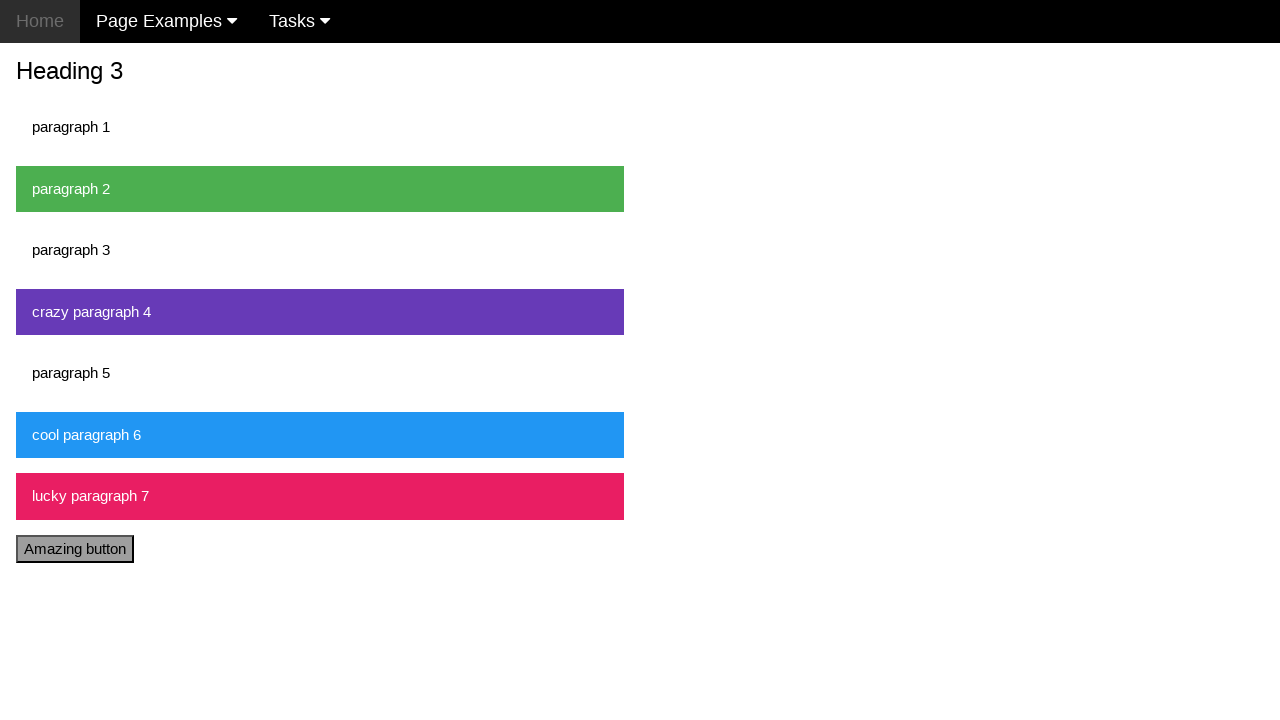

Pink paragraph element is visible
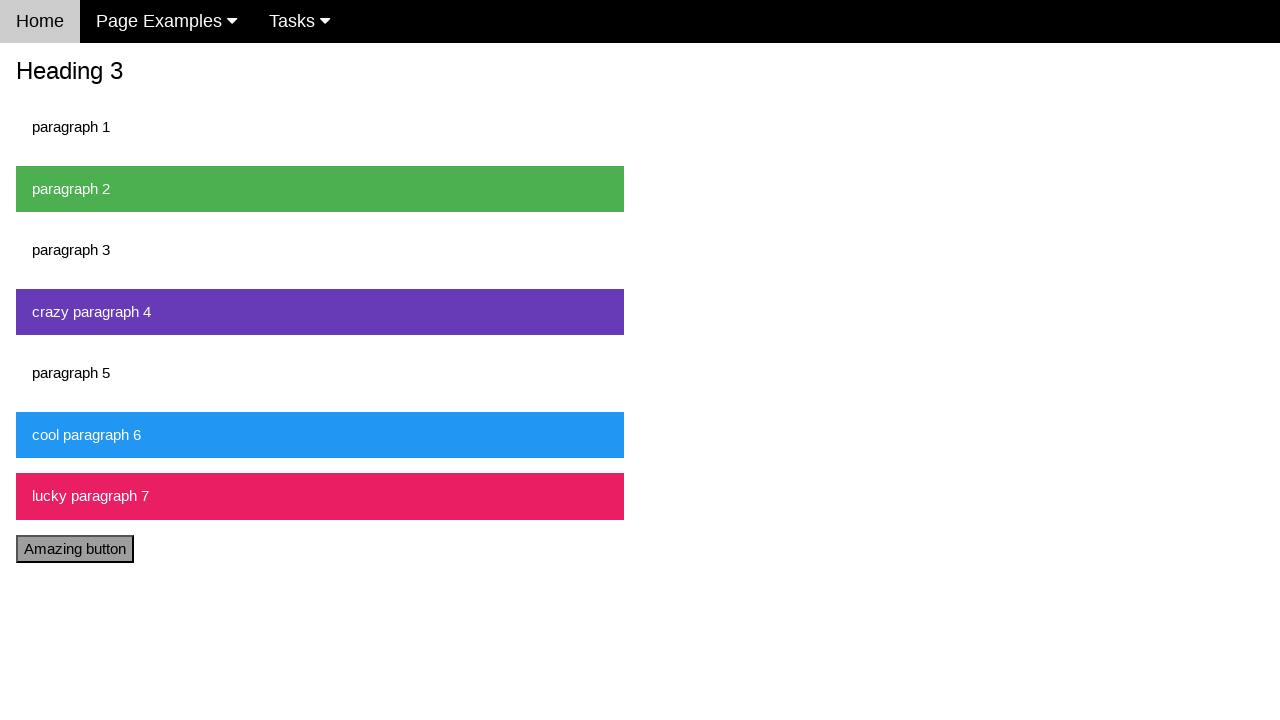

Retrieved font-size: 15px
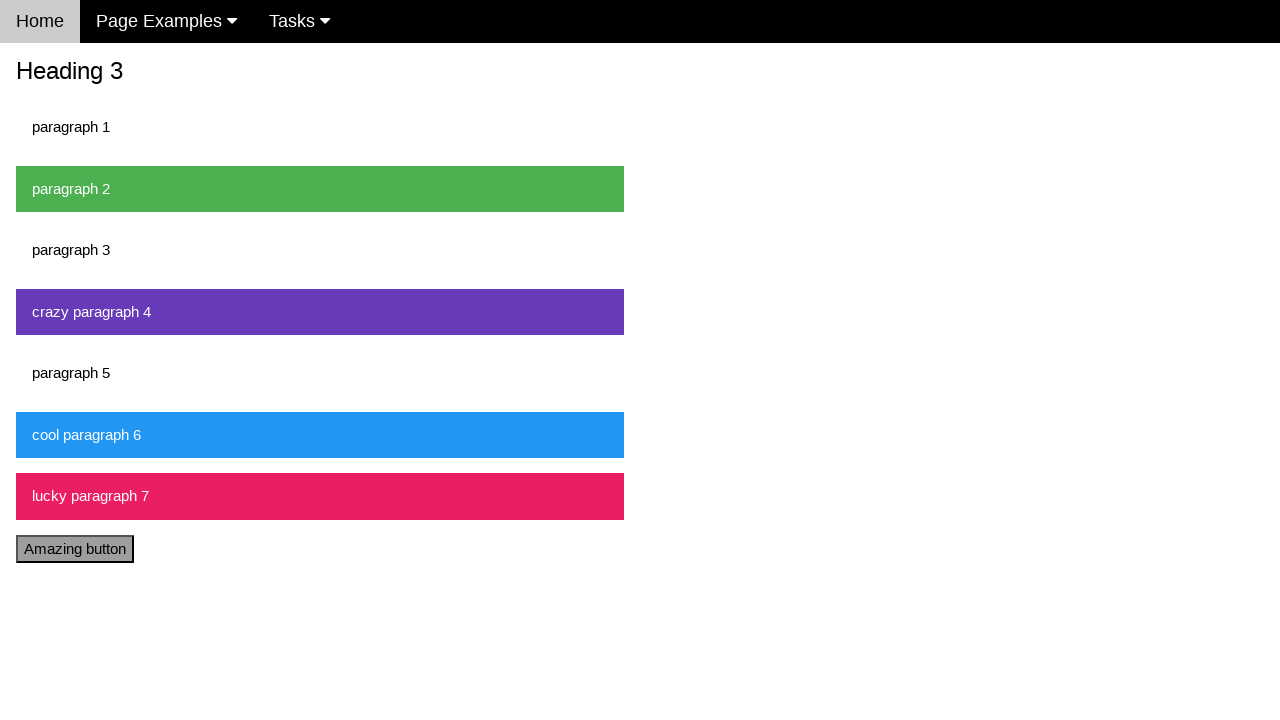

Retrieved font-family: Verdana, sans-serif
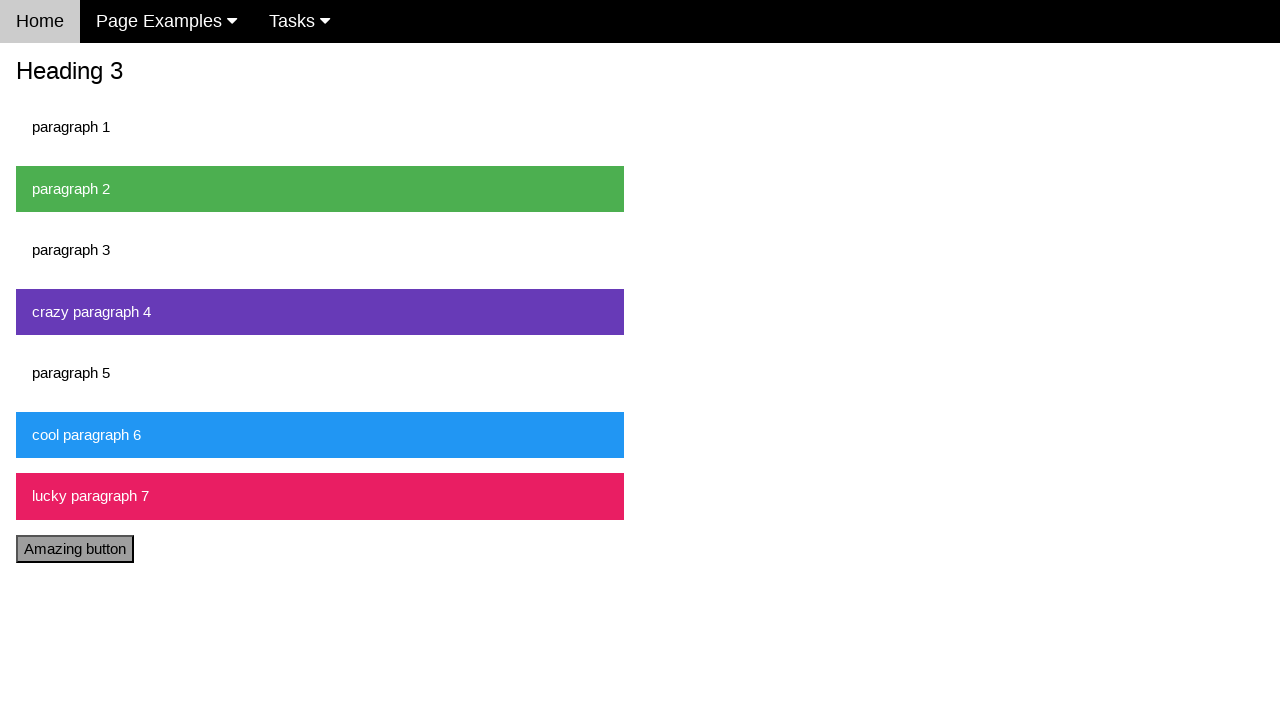

Retrieved color: rgb(255, 255, 255)
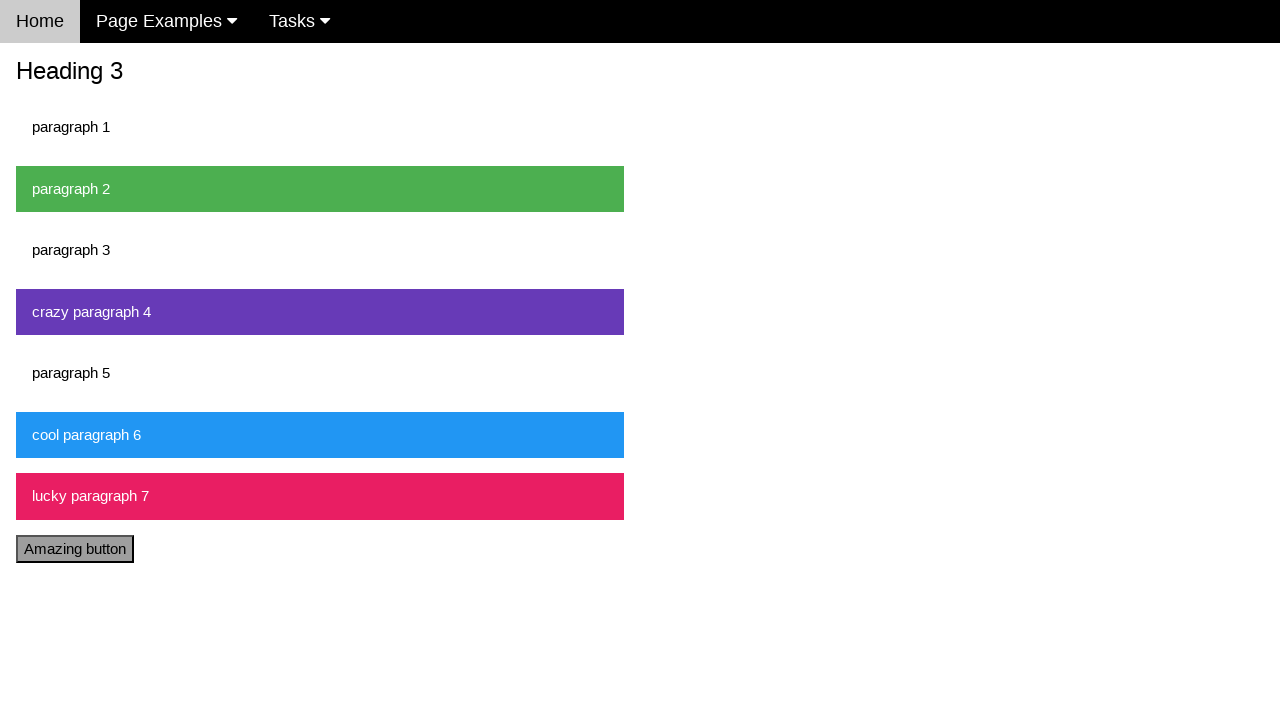

Verified font-size is 15px
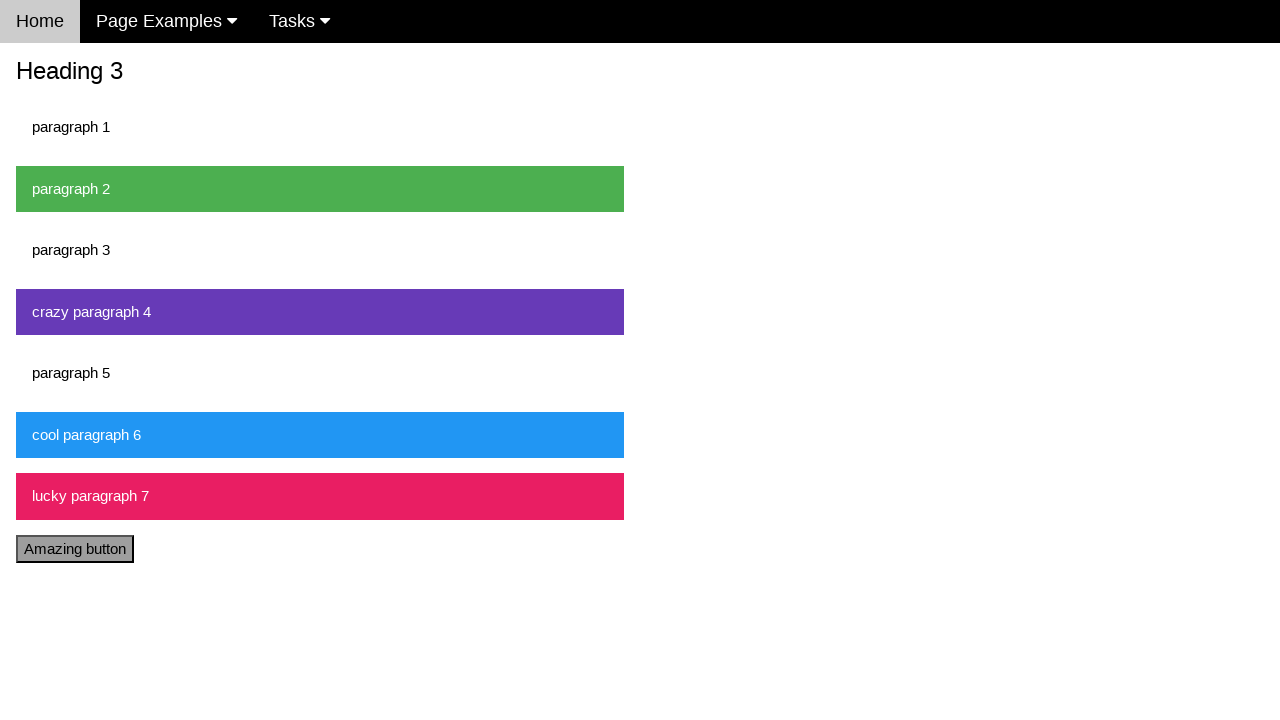

Verified font-family is Verdana, sans-serif
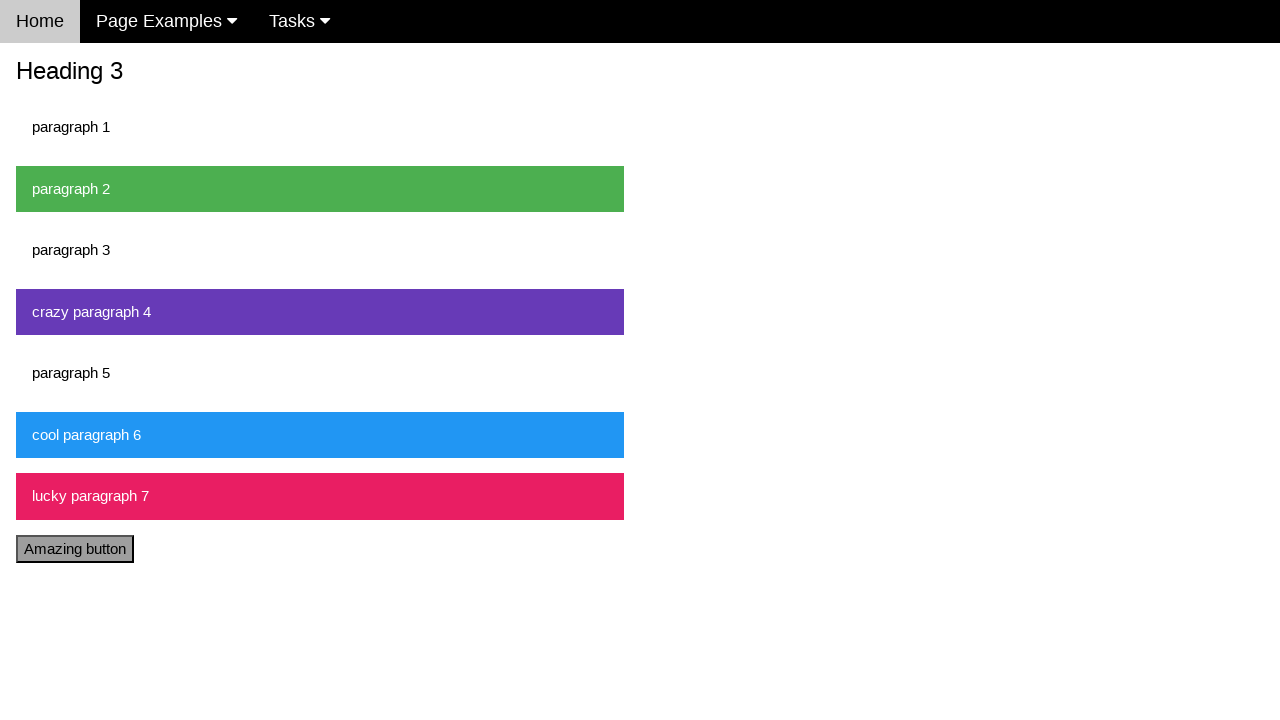

Verified color is white (rgb(255, 255, 255))
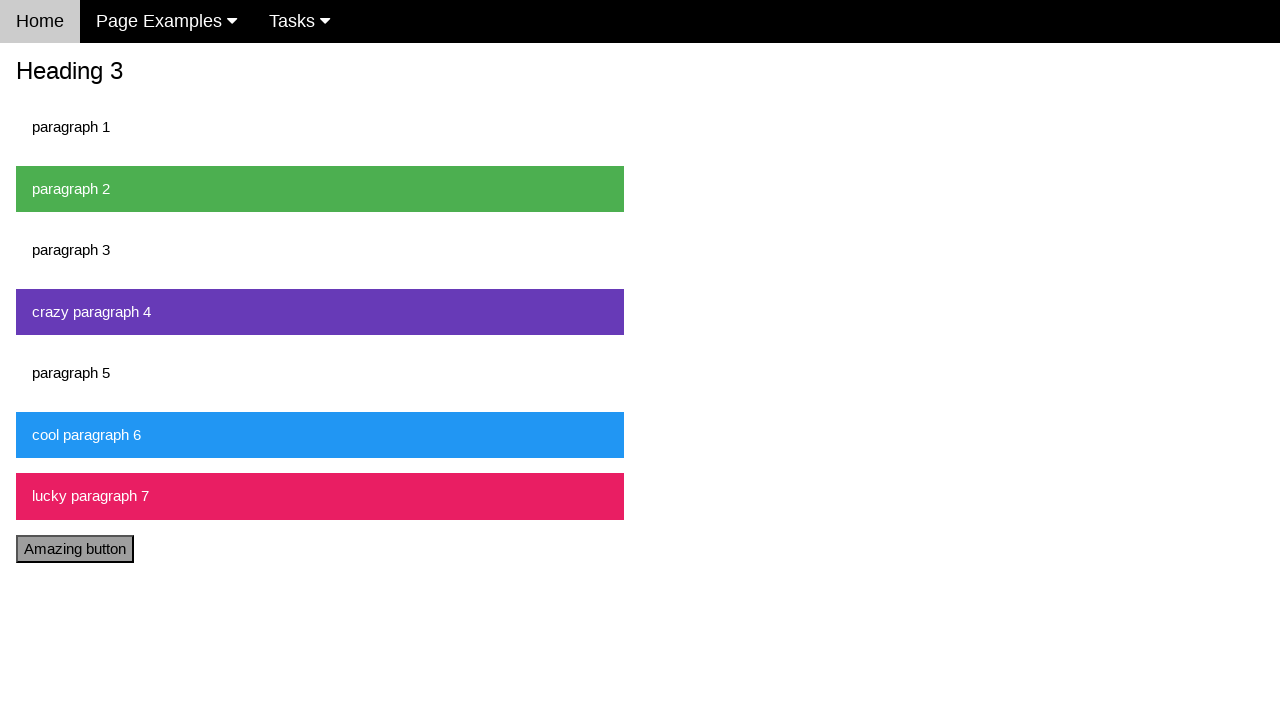

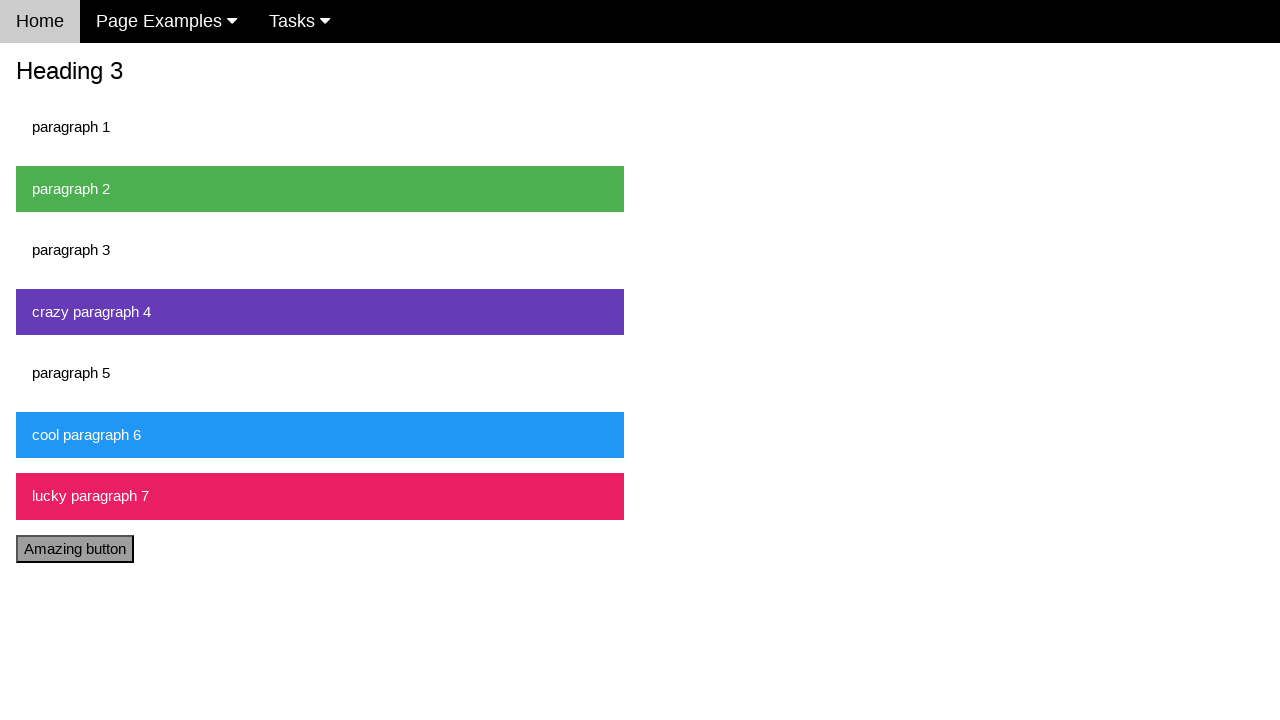